Tests opening a new browser tab by clicking a link, switching to the new tab using iteration through window handles, verifying its content shows "New Window", closing the new tab, and switching back to the original tab.

Starting URL: http://the-internet.herokuapp.com/windows

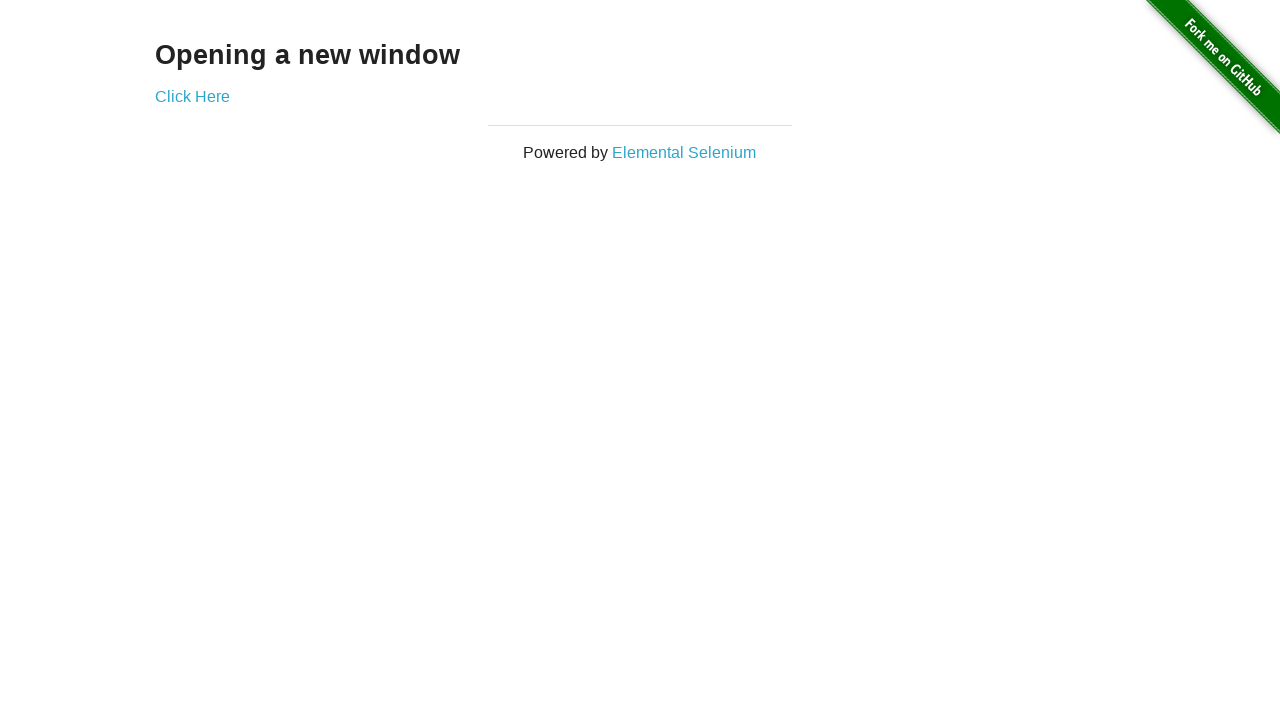

Clicked 'Click Here' link to open new tab at (192, 96) on text=Click Here
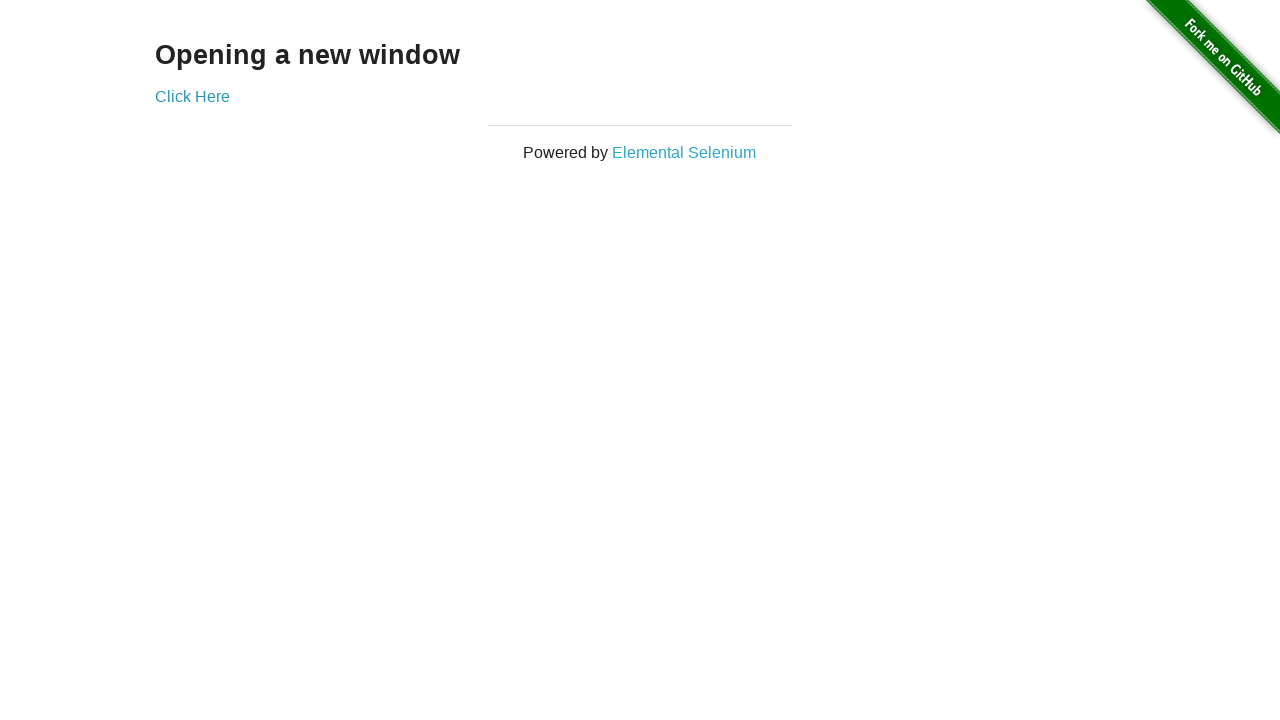

New tab/window opened and captured
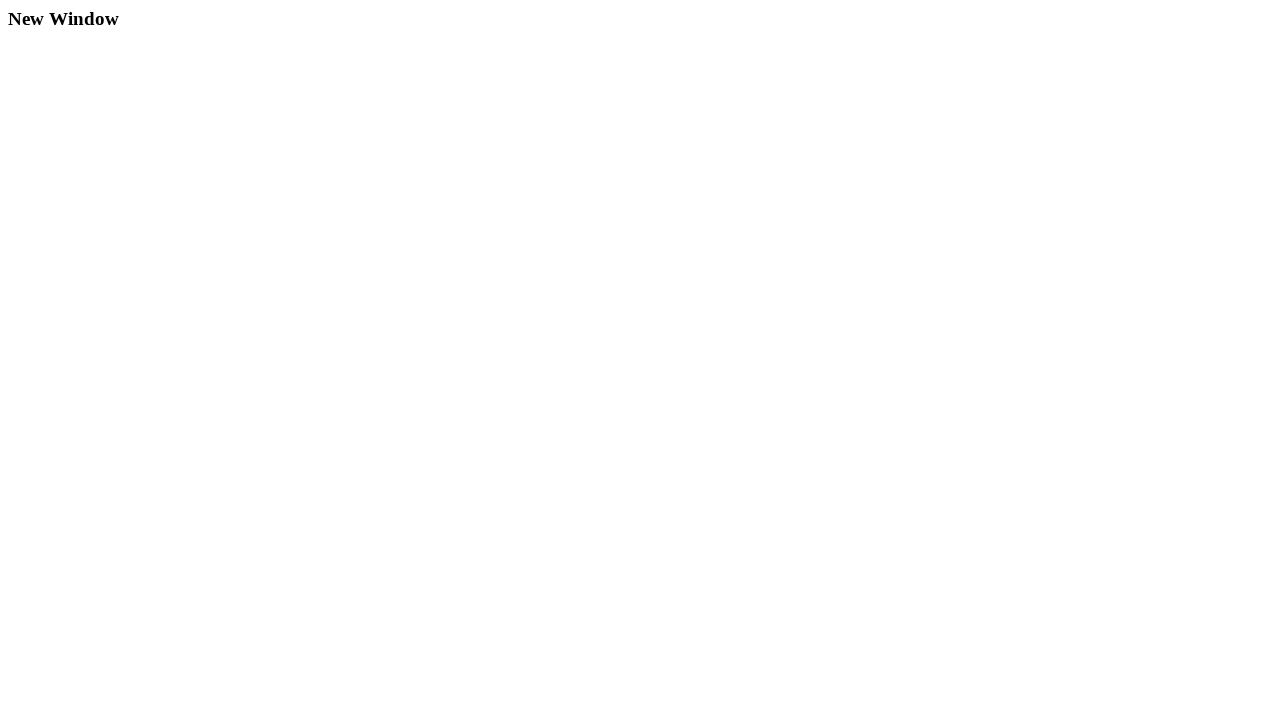

New page fully loaded
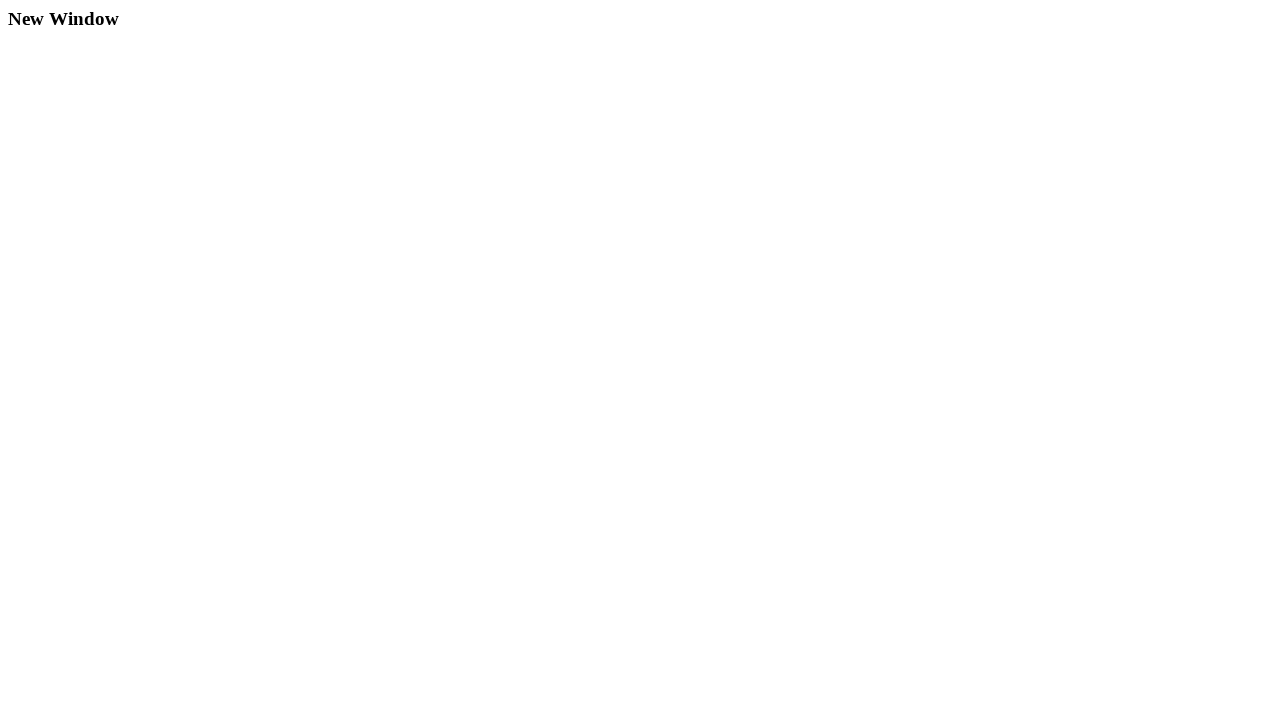

Verified new page heading displays 'New Window'
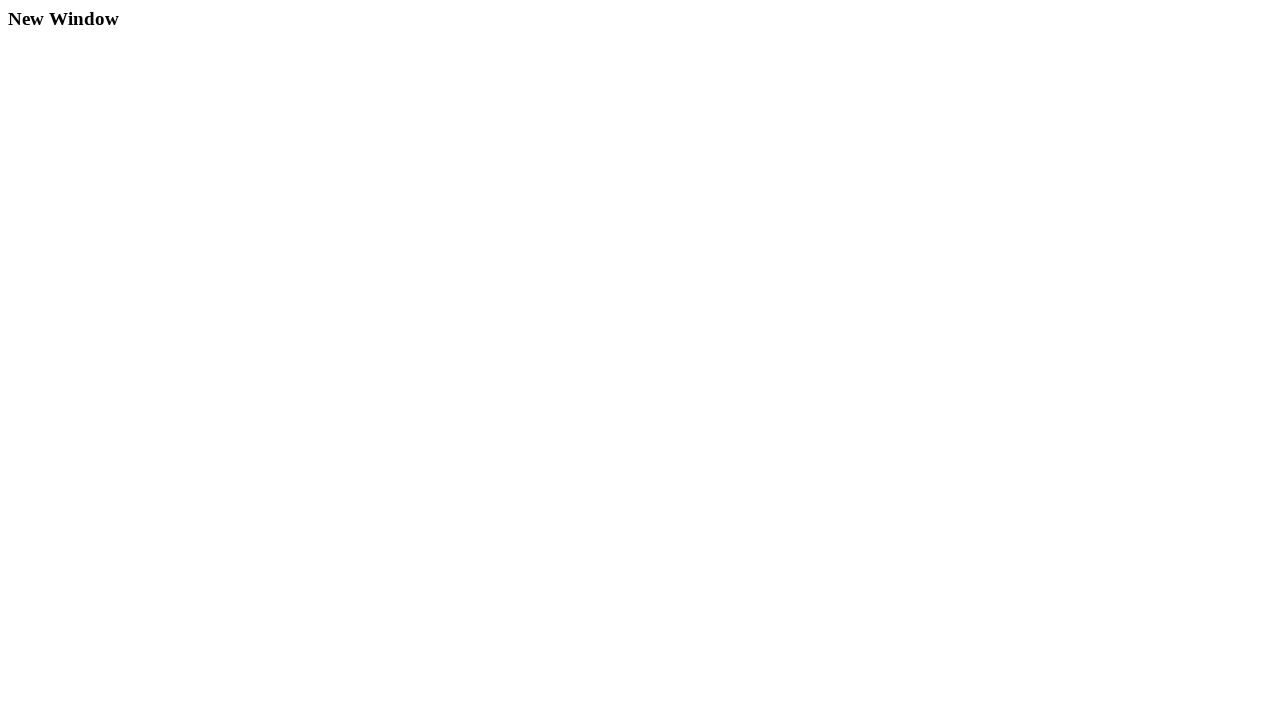

Closed new tab/window
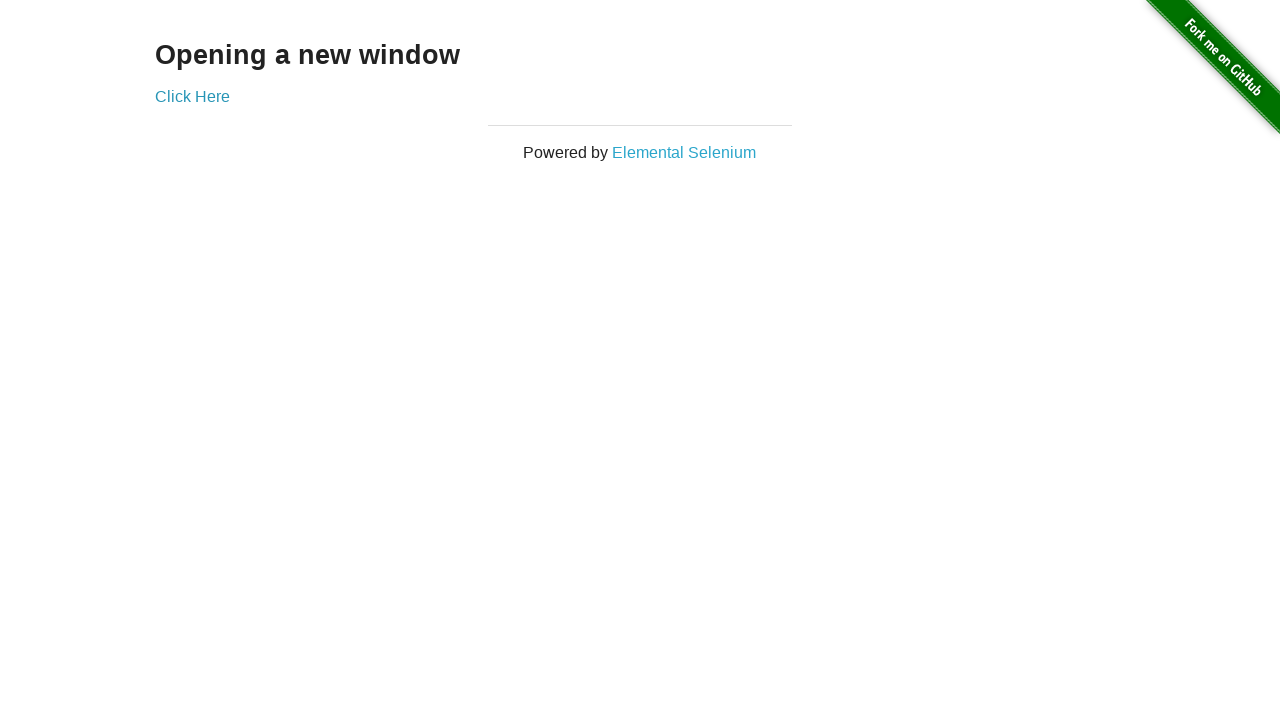

Verified original page still displays 'Click Here' link
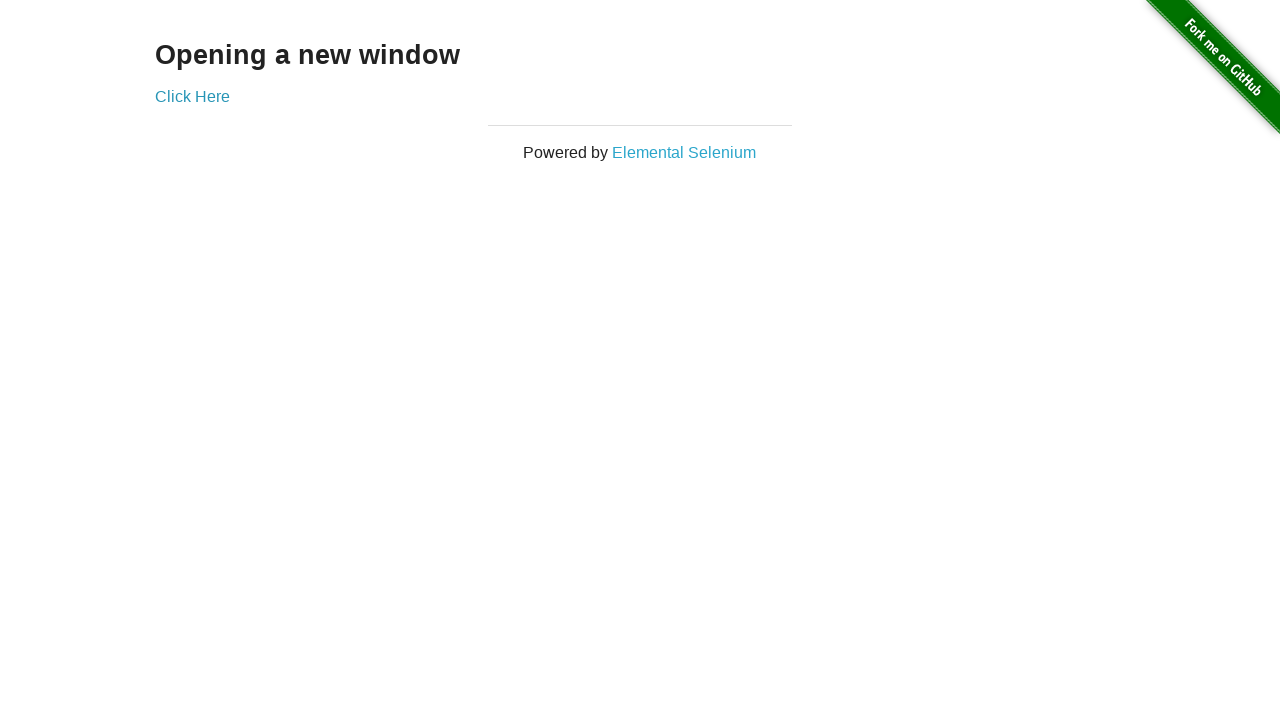

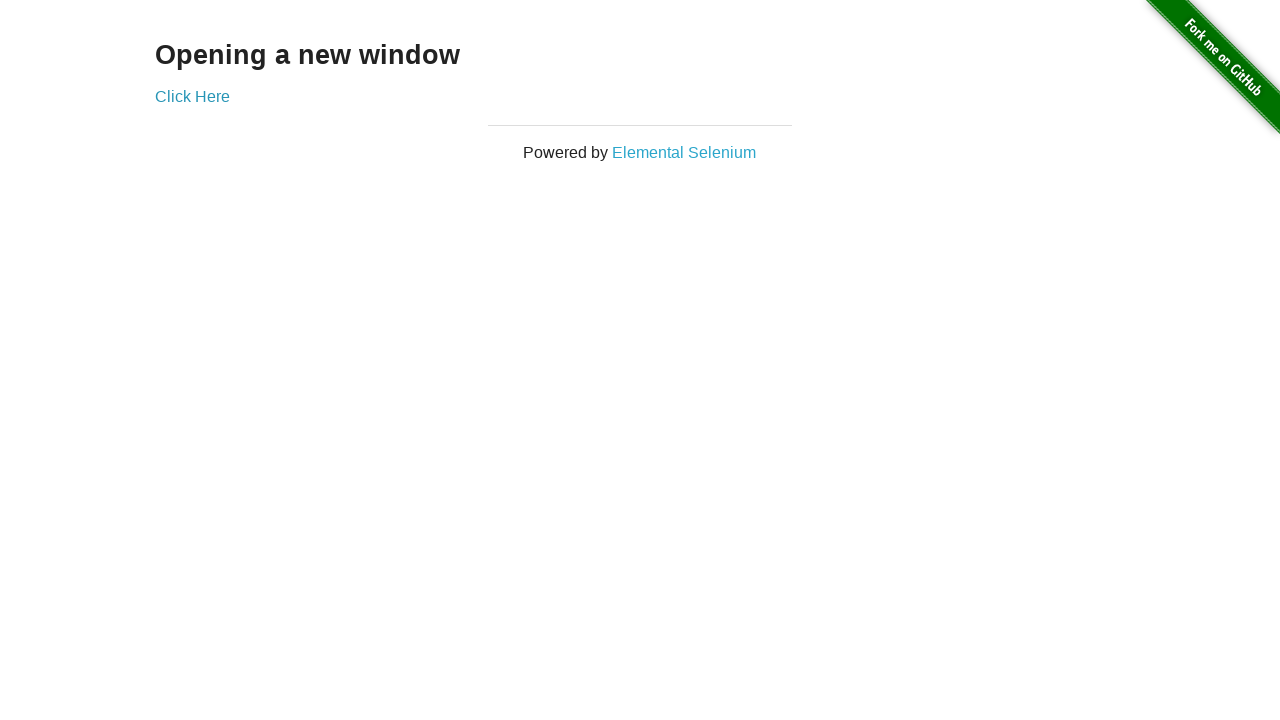